Tests selecting a dropdown option by its index and verifies the correct option is selected

Starting URL: http://the-internet.herokuapp.com/dropdown

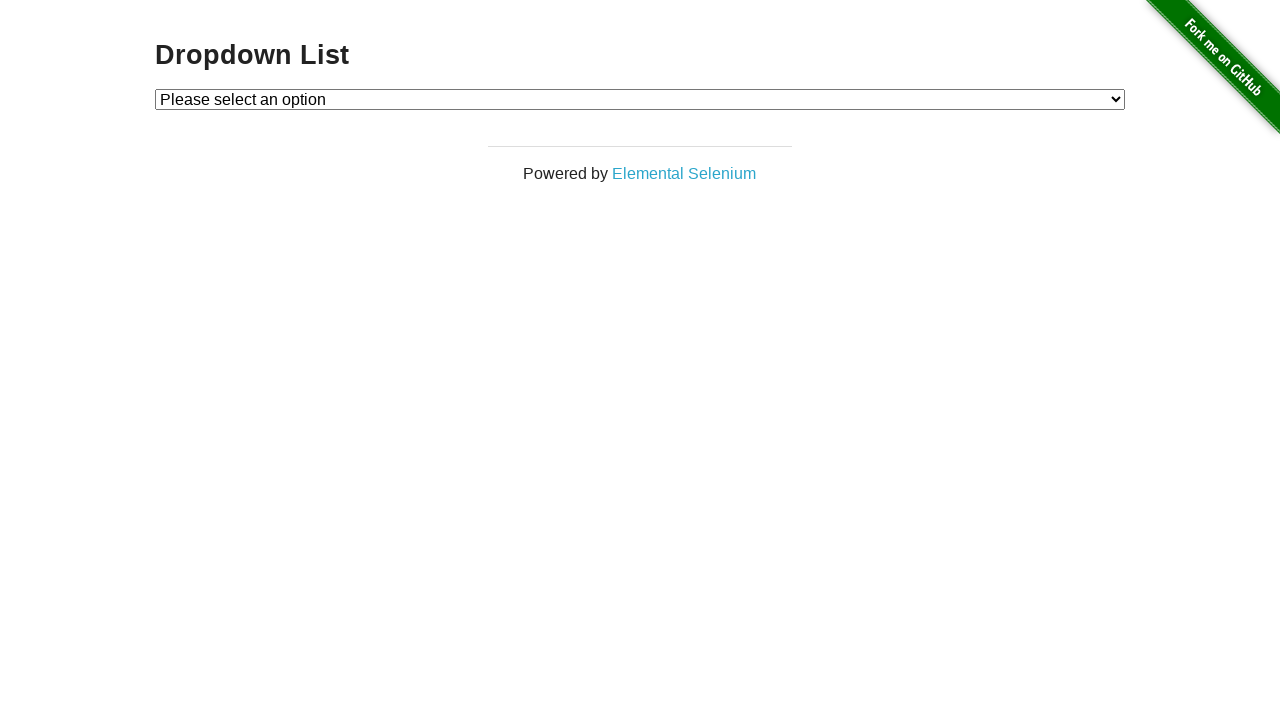

Navigated to dropdown page
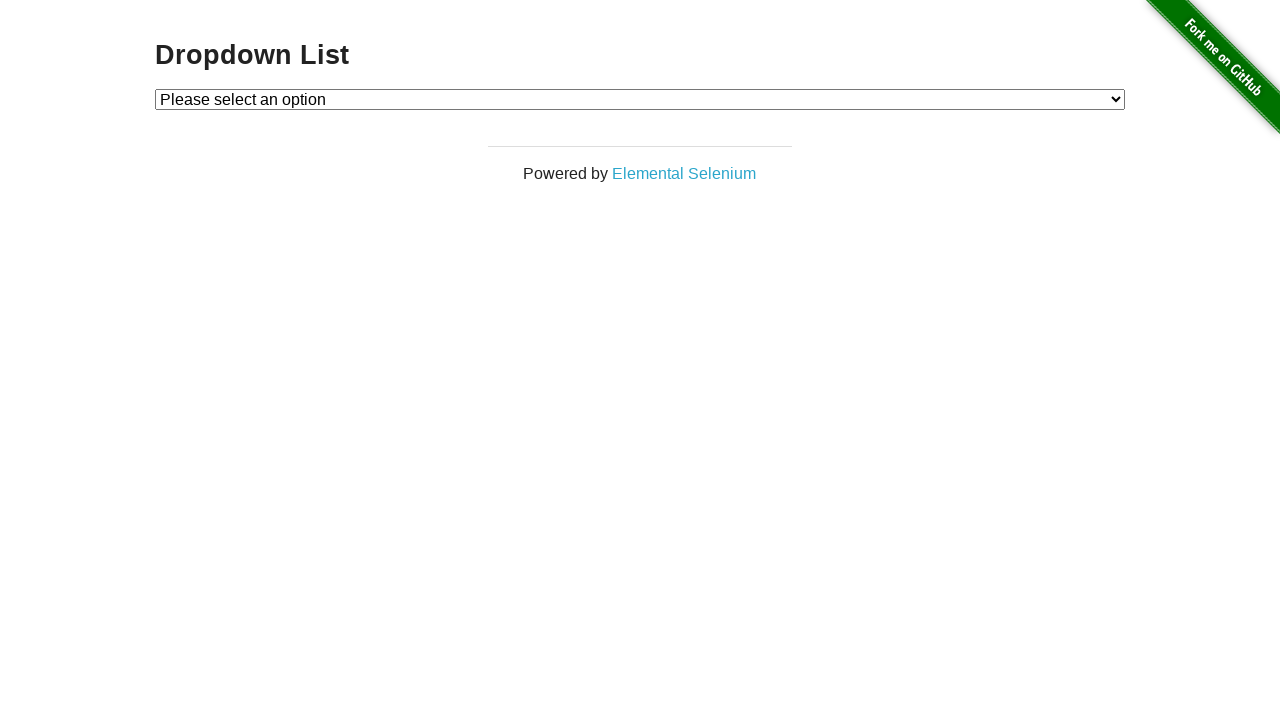

Selected dropdown option at index 2 on #dropdown
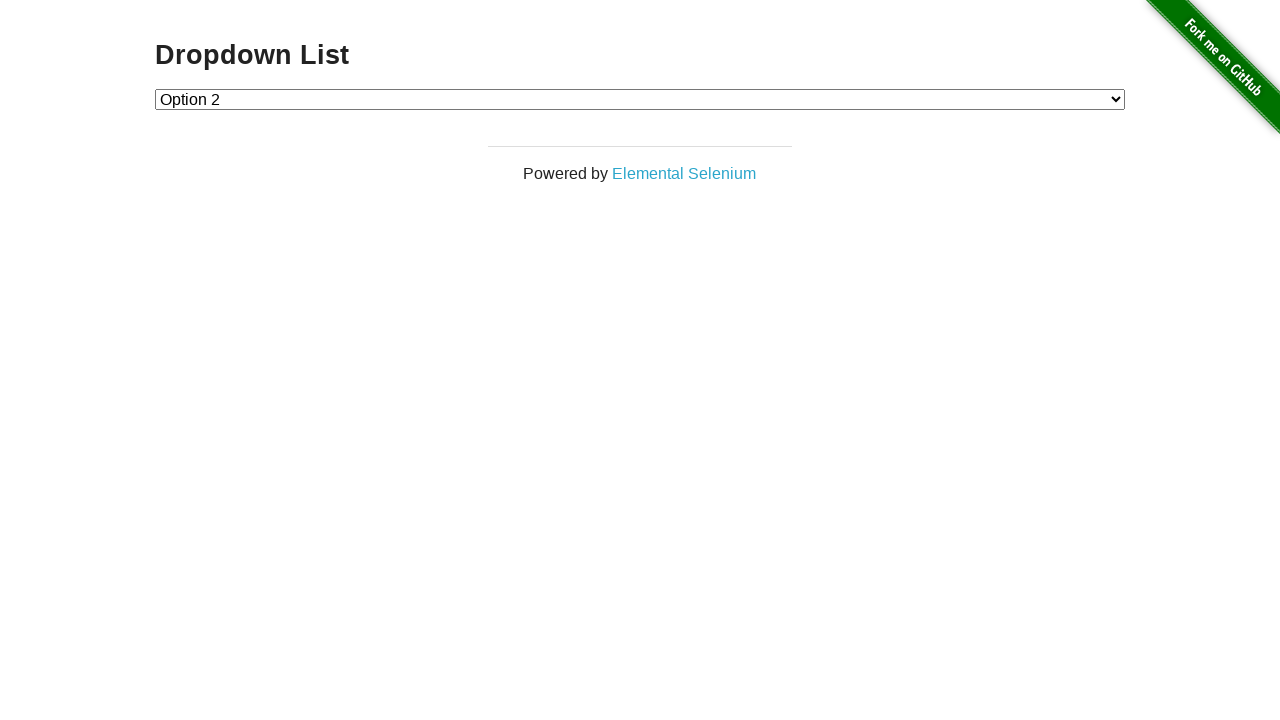

Located dropdown element
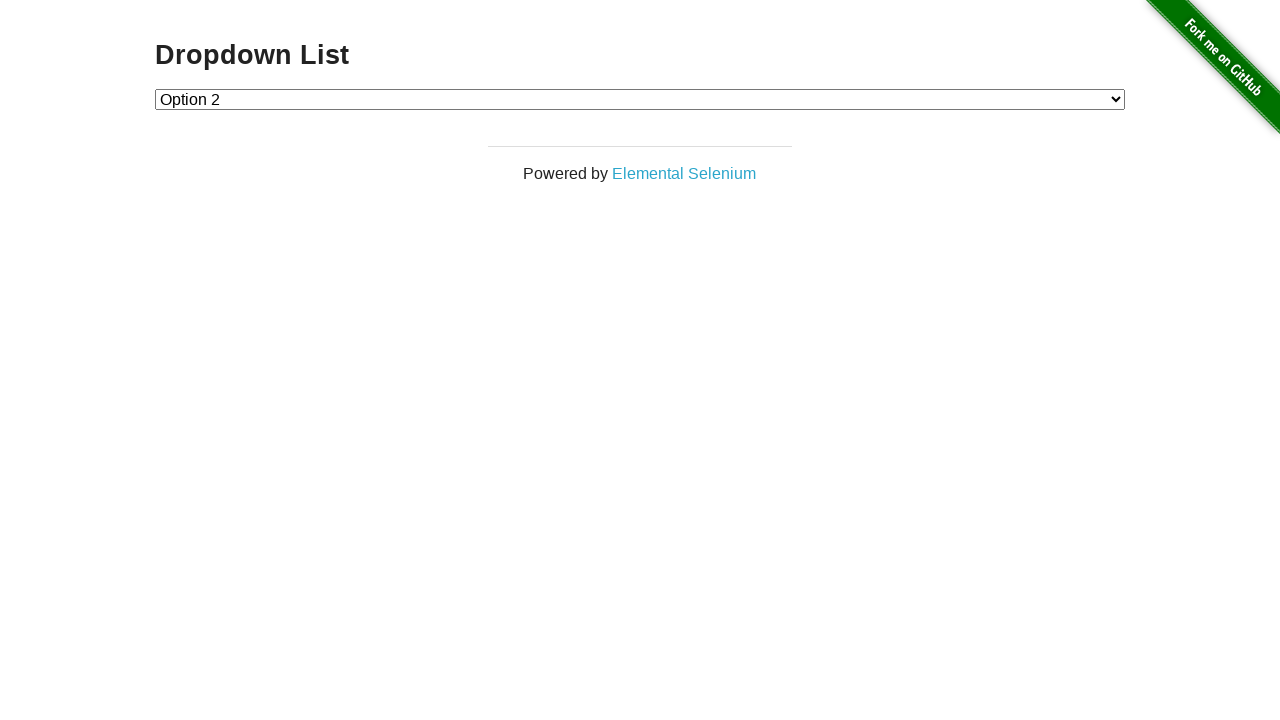

Located checked option element
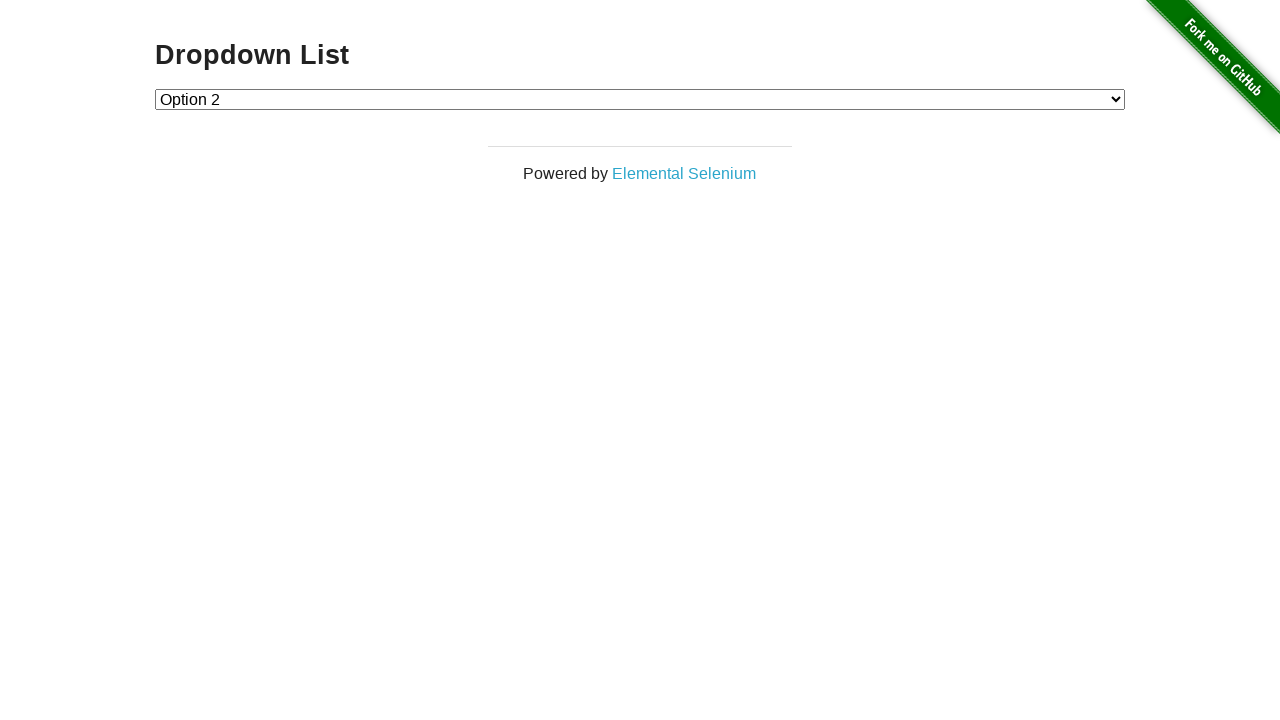

Verified that 'Option 2' is selected
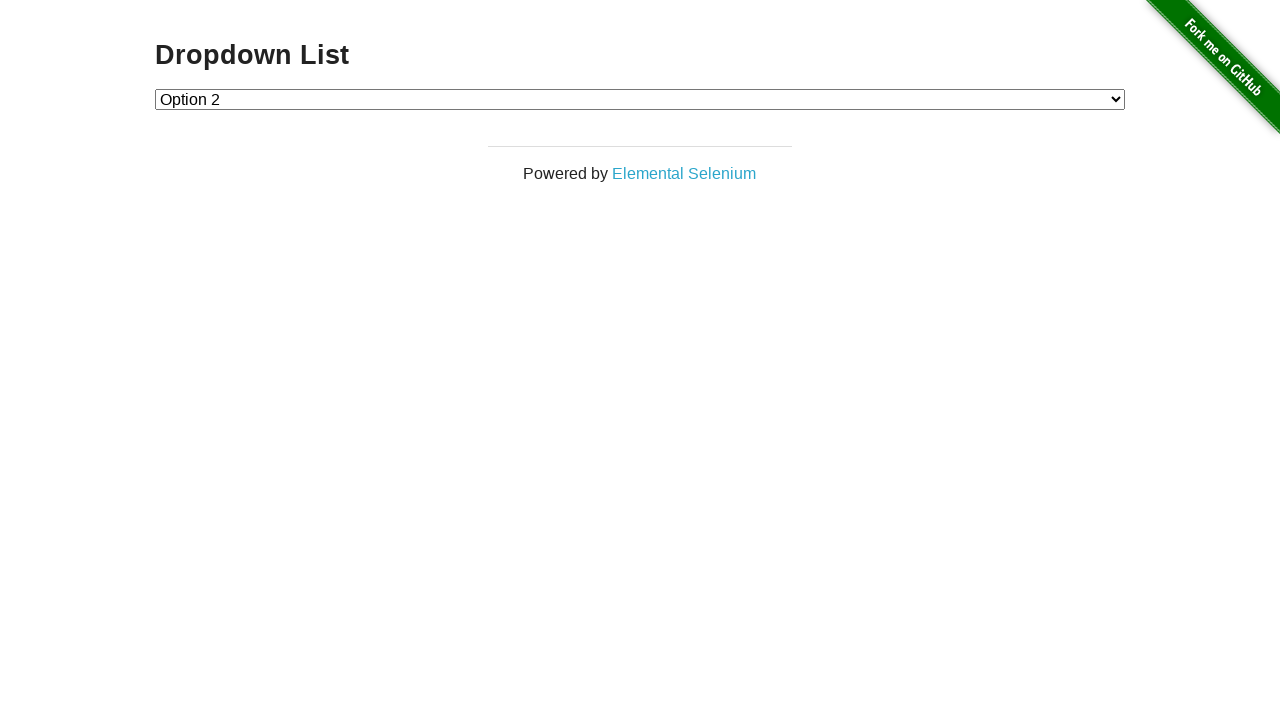

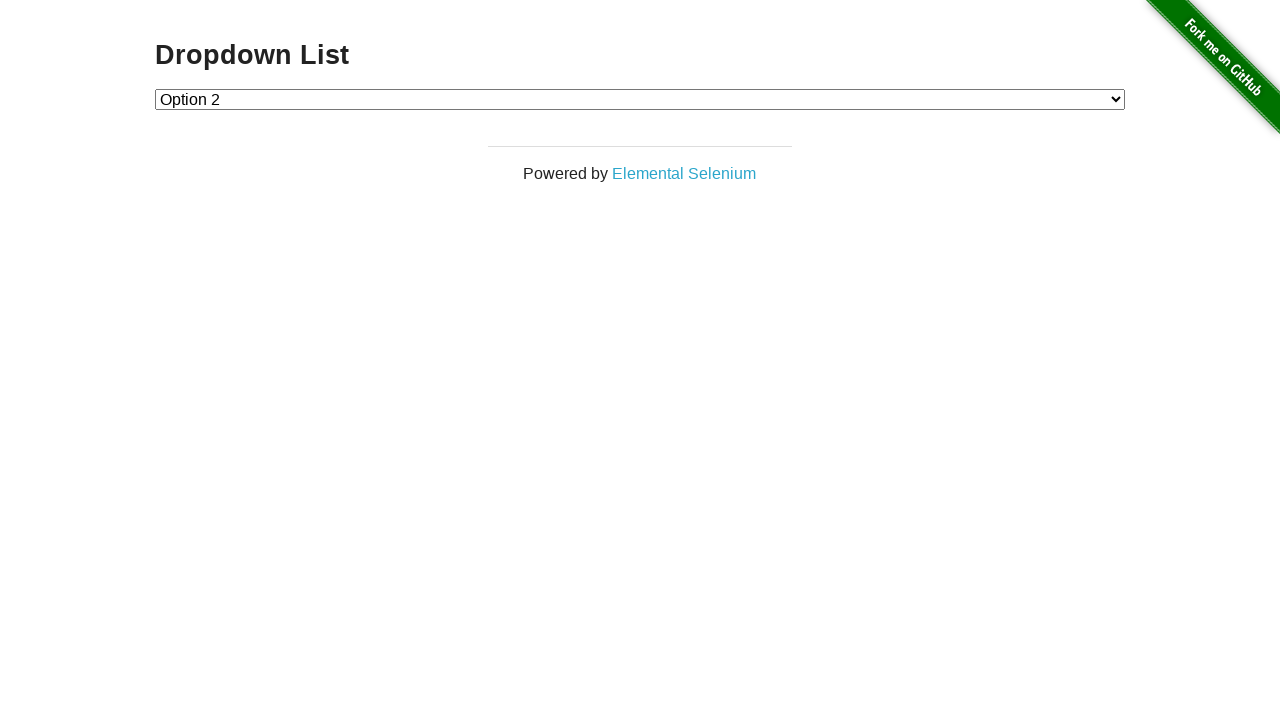